Tests date picker functionality on a dummy ticket booking form by selecting a specific date of birth (December 25, 1990)

Starting URL: https://www.dummyticket.com/dummy-ticket-for-visa-application/

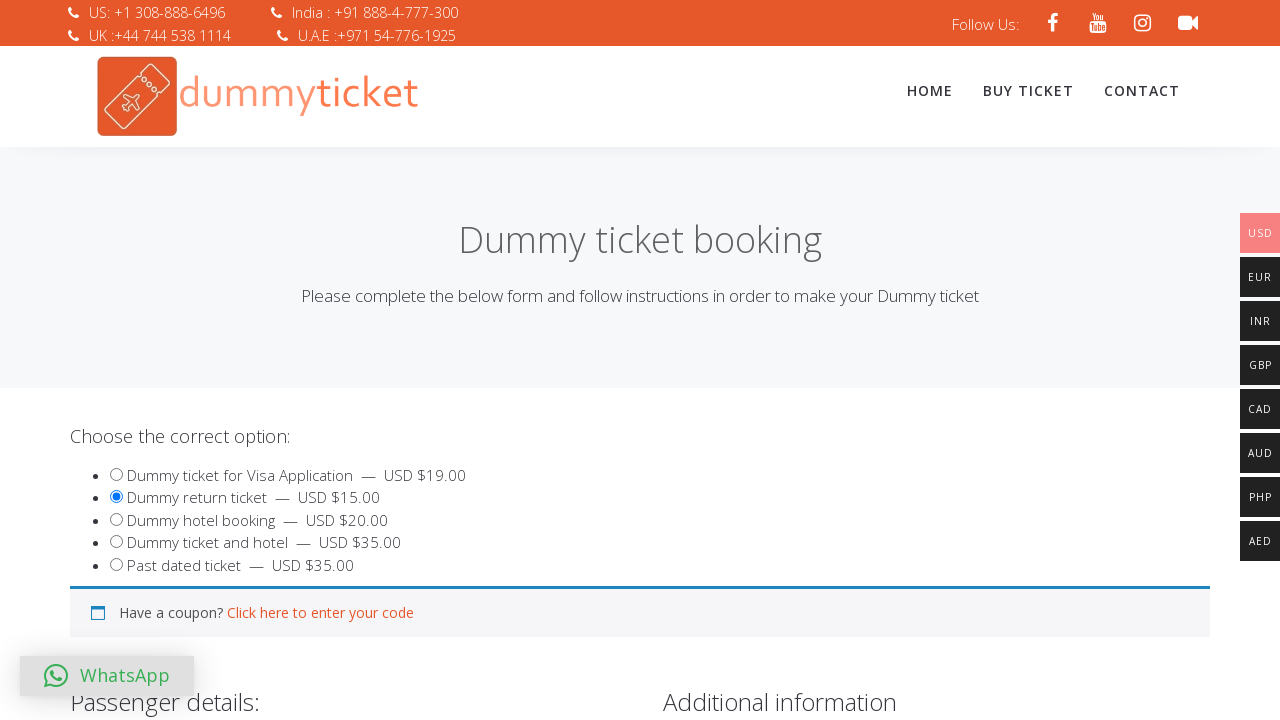

Clicked on date of birth field to open date picker at (344, 360) on input#dob
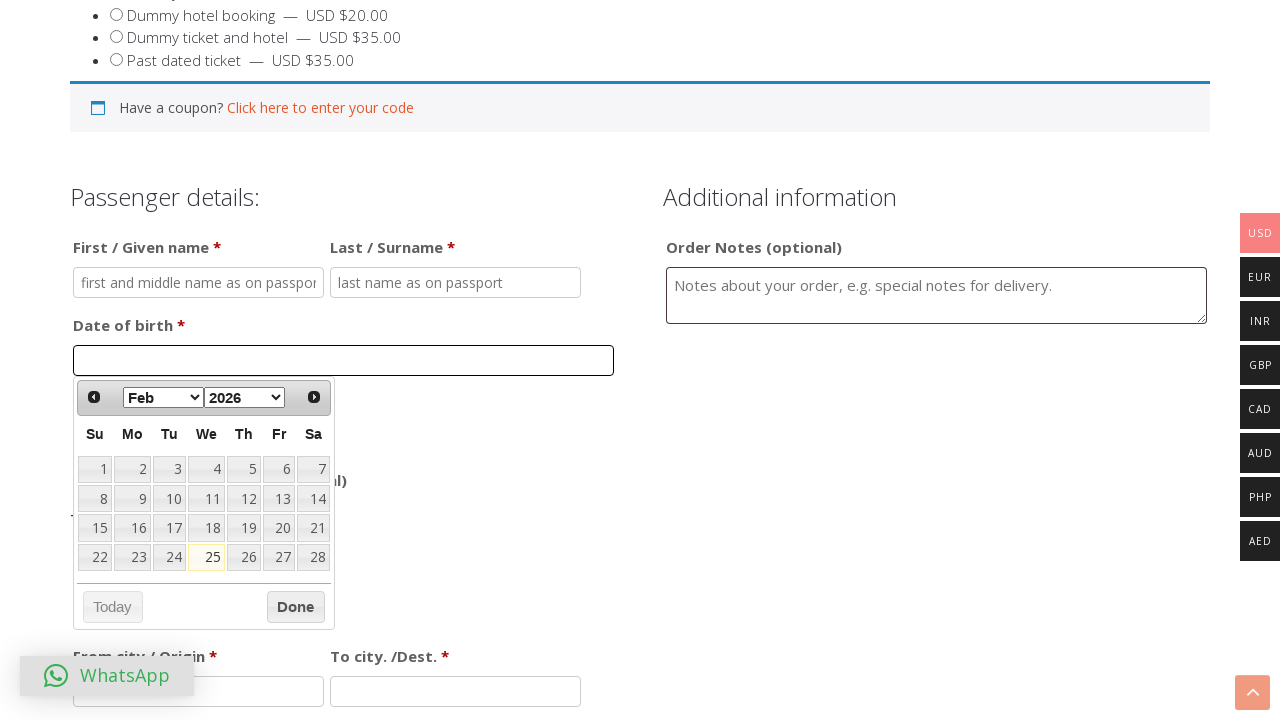

Selected December from month dropdown on select[data-handler='selectMonth']
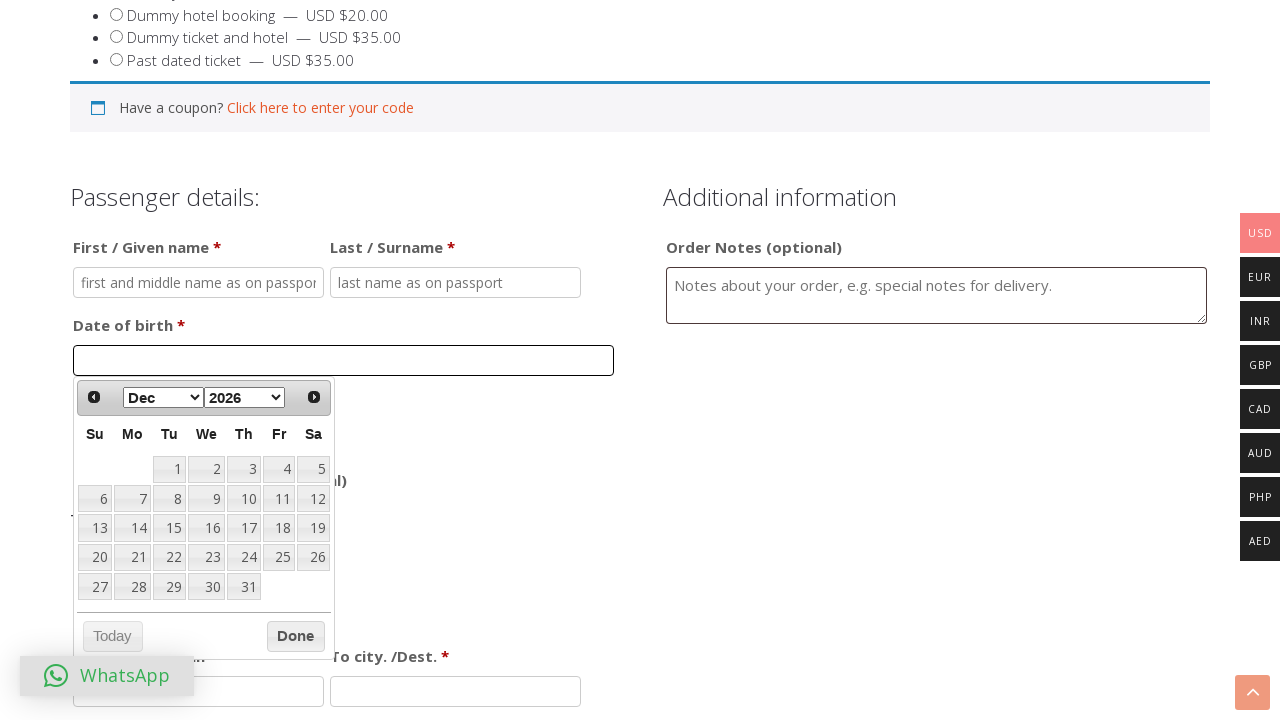

Selected 1990 from year dropdown on select[data-handler='selectYear']
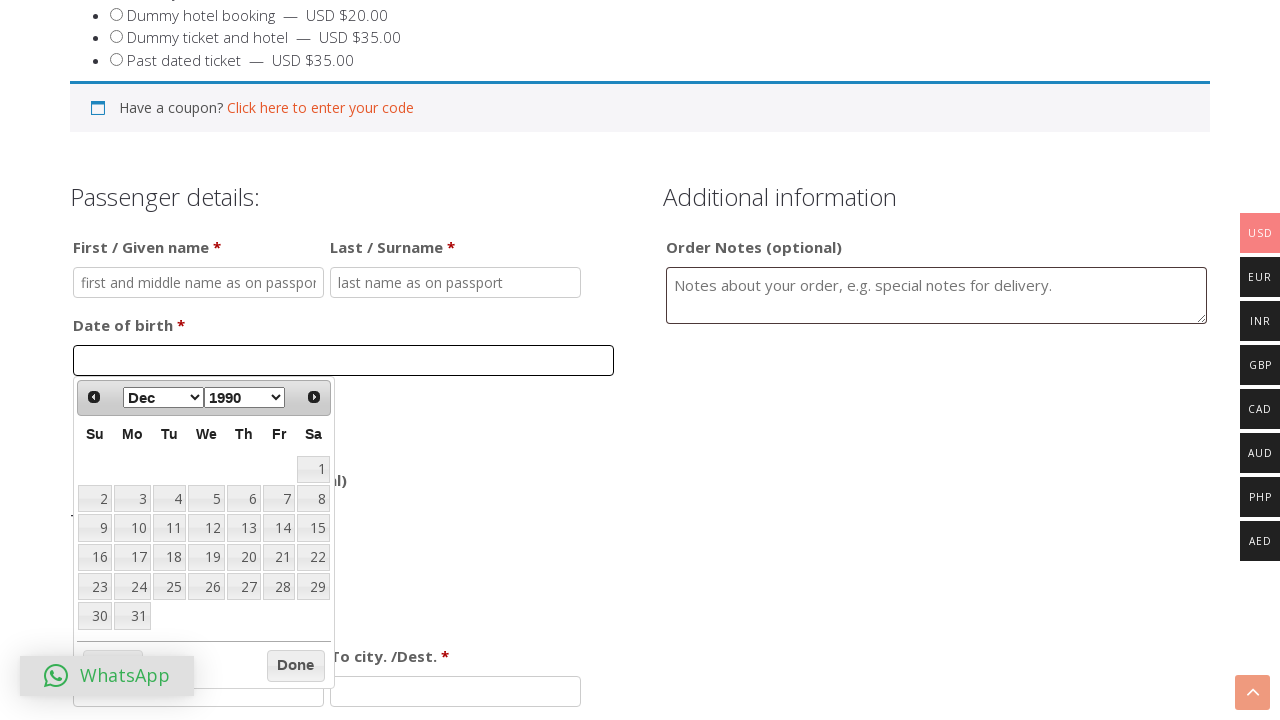

Clicked on day 25 in calendar to set date of birth to December 25, 1990 at (169, 587) on div#ui-datepicker-div table tbody tr td a:text('25')
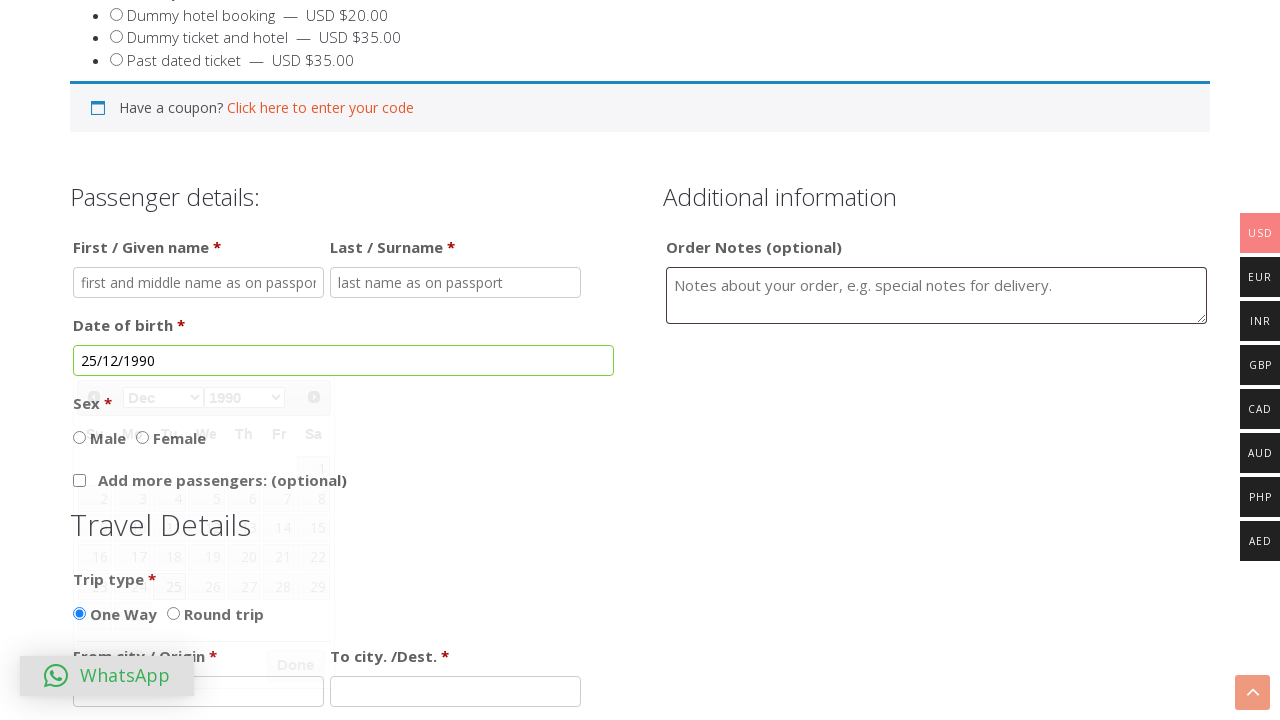

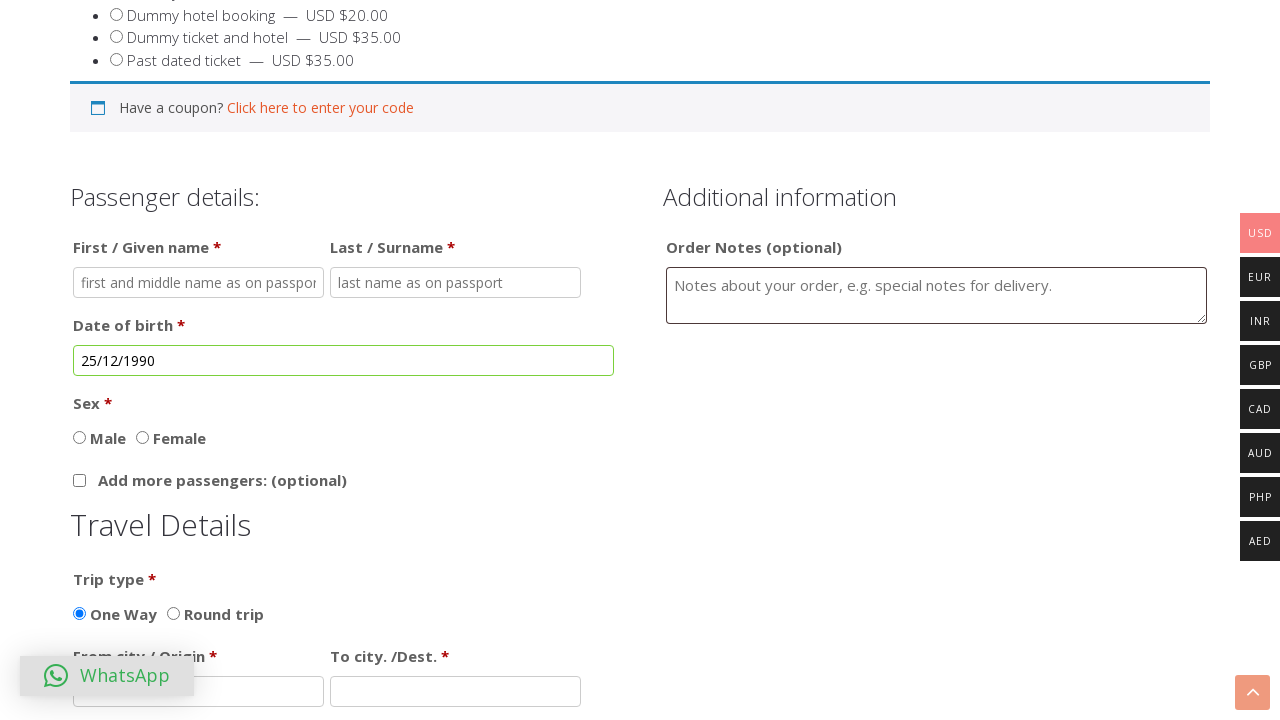